Tests that edits are saved when the input loses focus (blur event)

Starting URL: https://demo.playwright.dev/todomvc

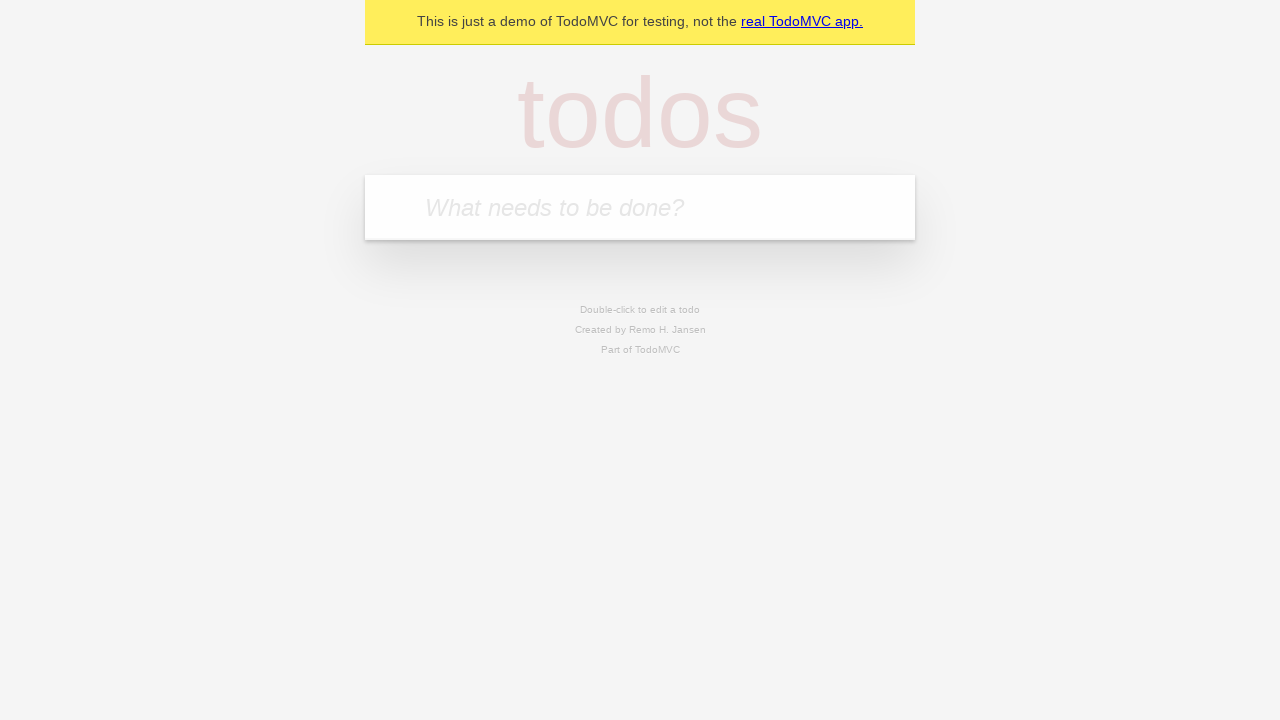

Filled todo input with 'buy some cheese' on internal:attr=[placeholder="What needs to be done?"i]
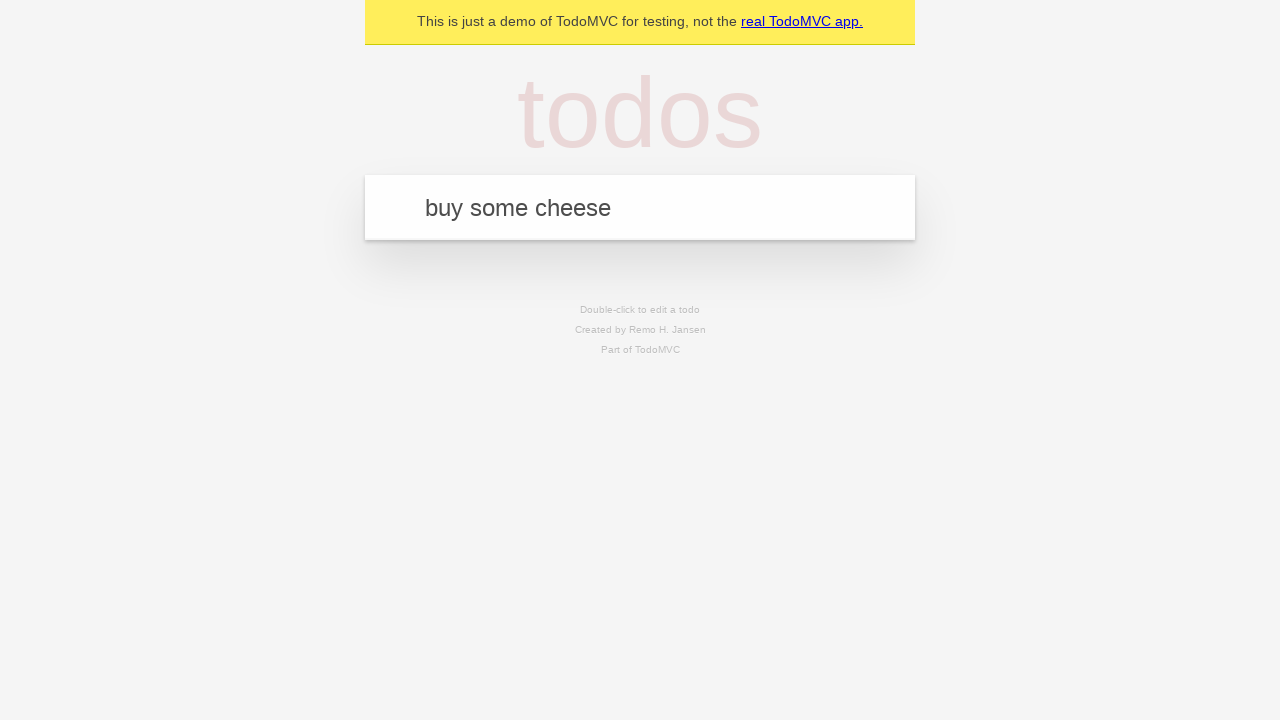

Pressed Enter to create first todo on internal:attr=[placeholder="What needs to be done?"i]
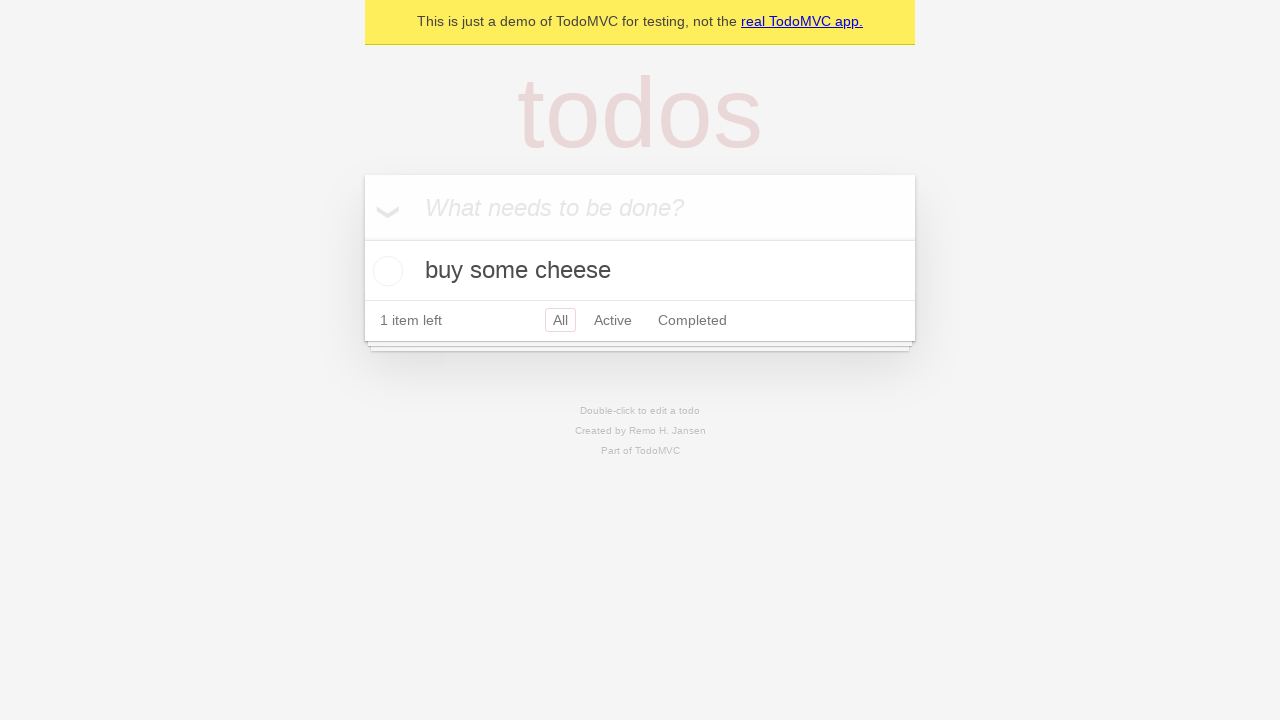

Filled todo input with 'feed the cat' on internal:attr=[placeholder="What needs to be done?"i]
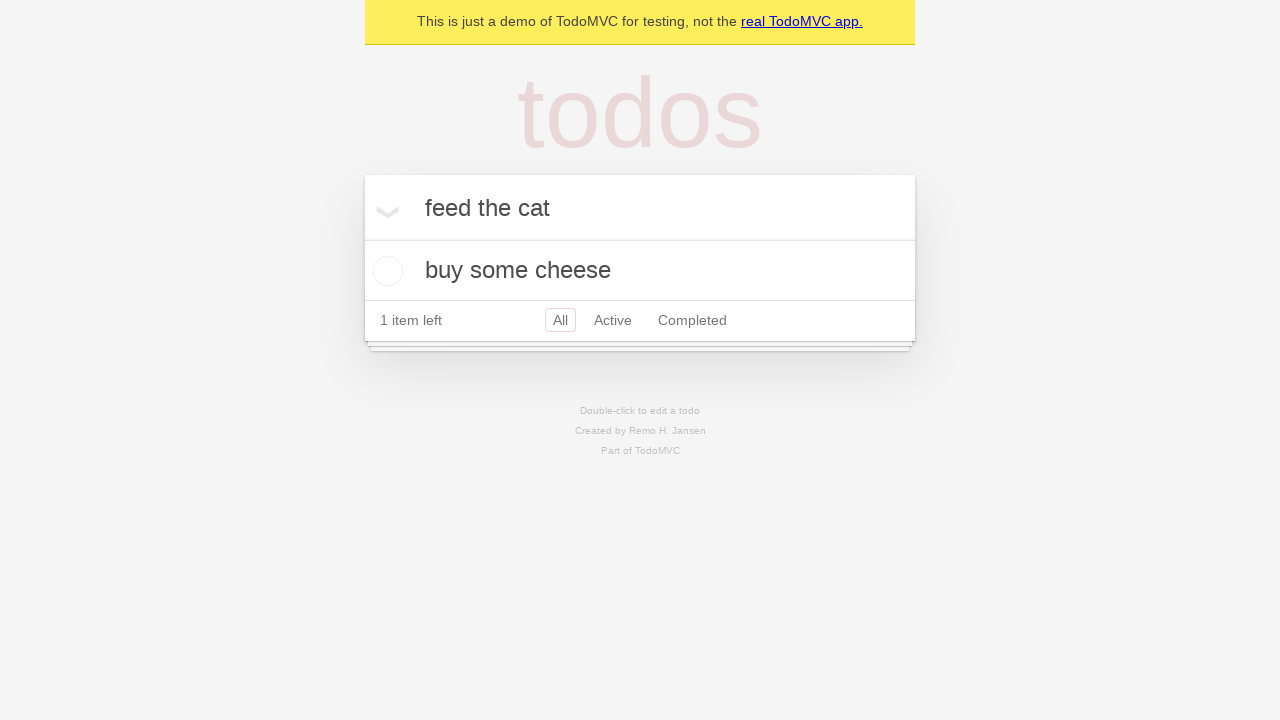

Pressed Enter to create second todo on internal:attr=[placeholder="What needs to be done?"i]
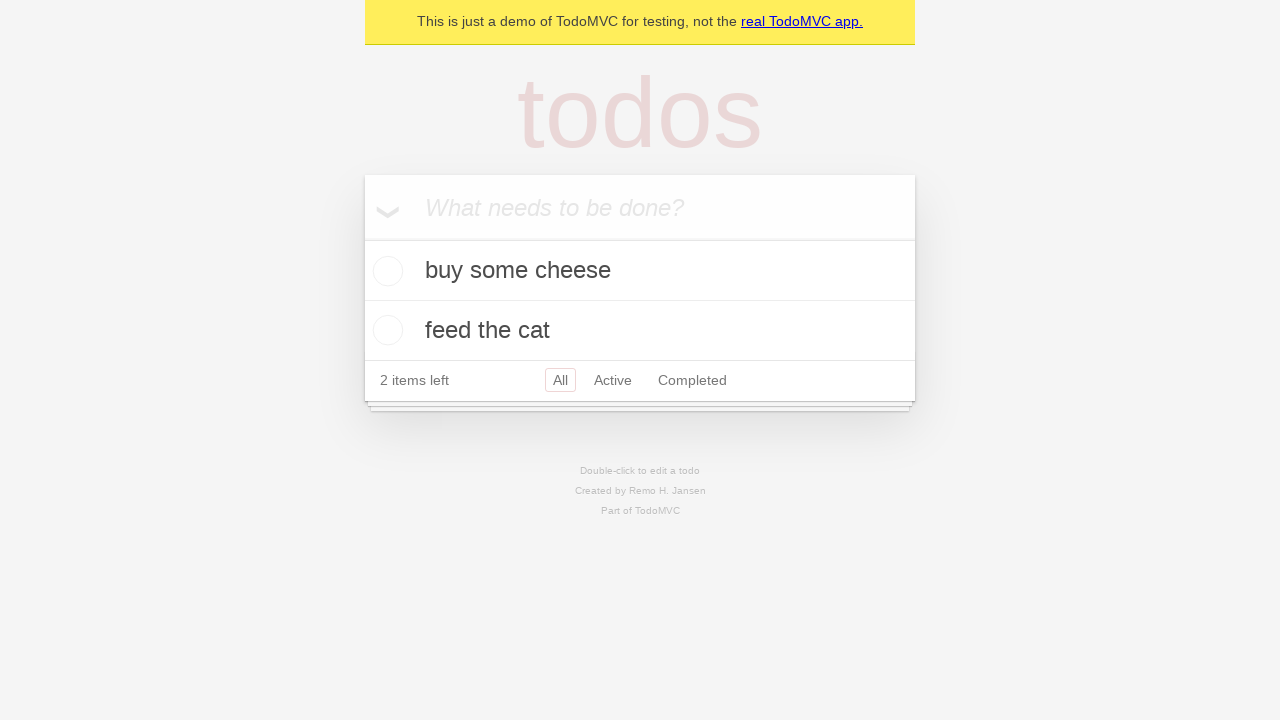

Filled todo input with 'book a doctors appointment' on internal:attr=[placeholder="What needs to be done?"i]
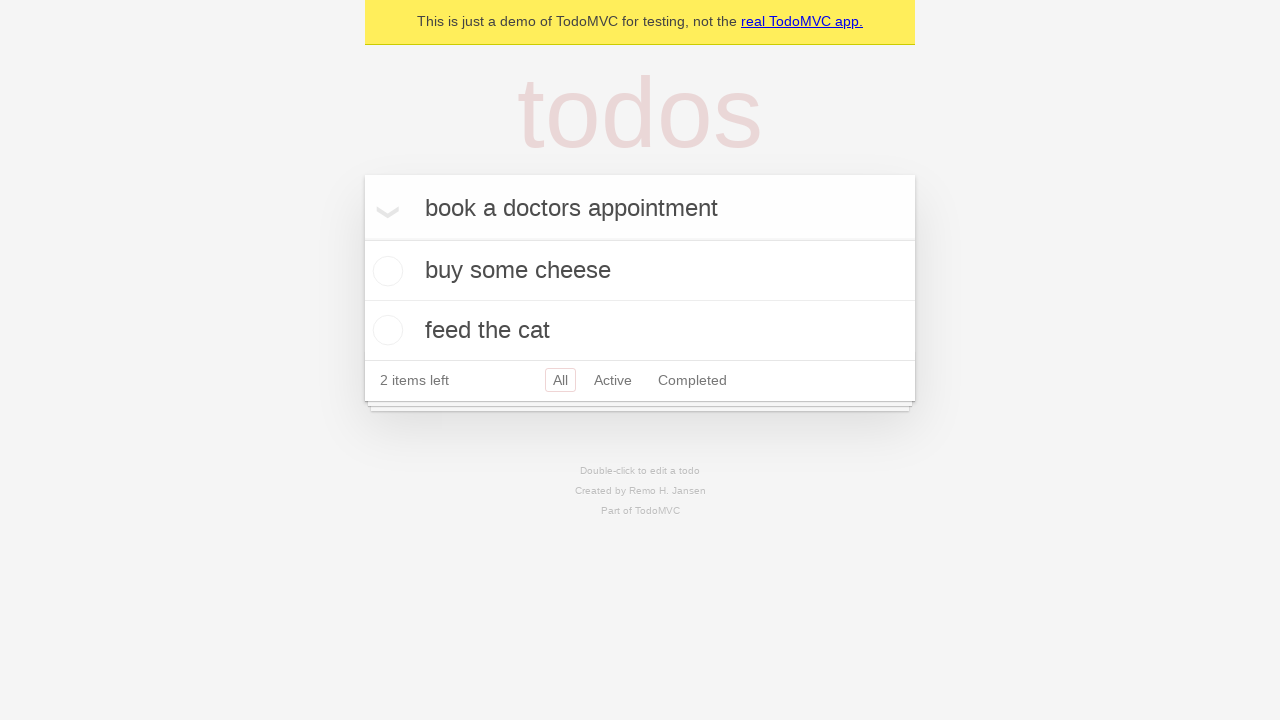

Pressed Enter to create third todo on internal:attr=[placeholder="What needs to be done?"i]
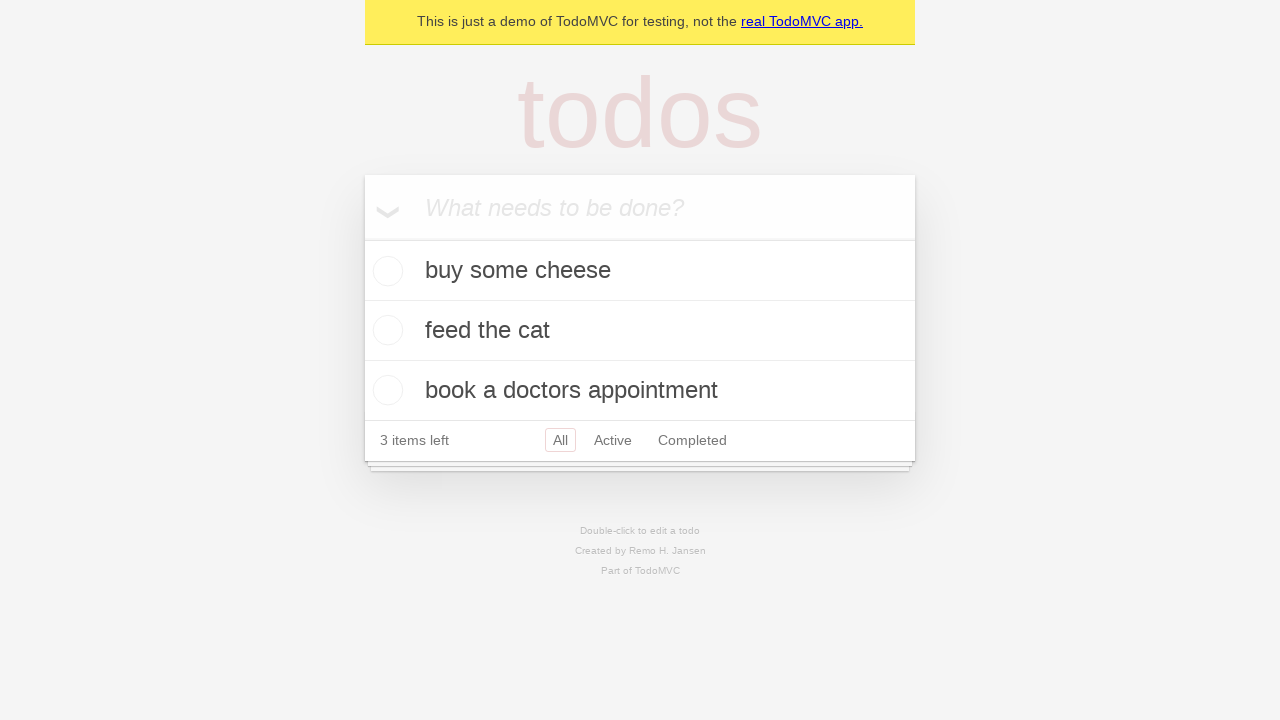

Double-clicked second todo item to enter edit mode at (640, 331) on internal:testid=[data-testid="todo-item"s] >> nth=1
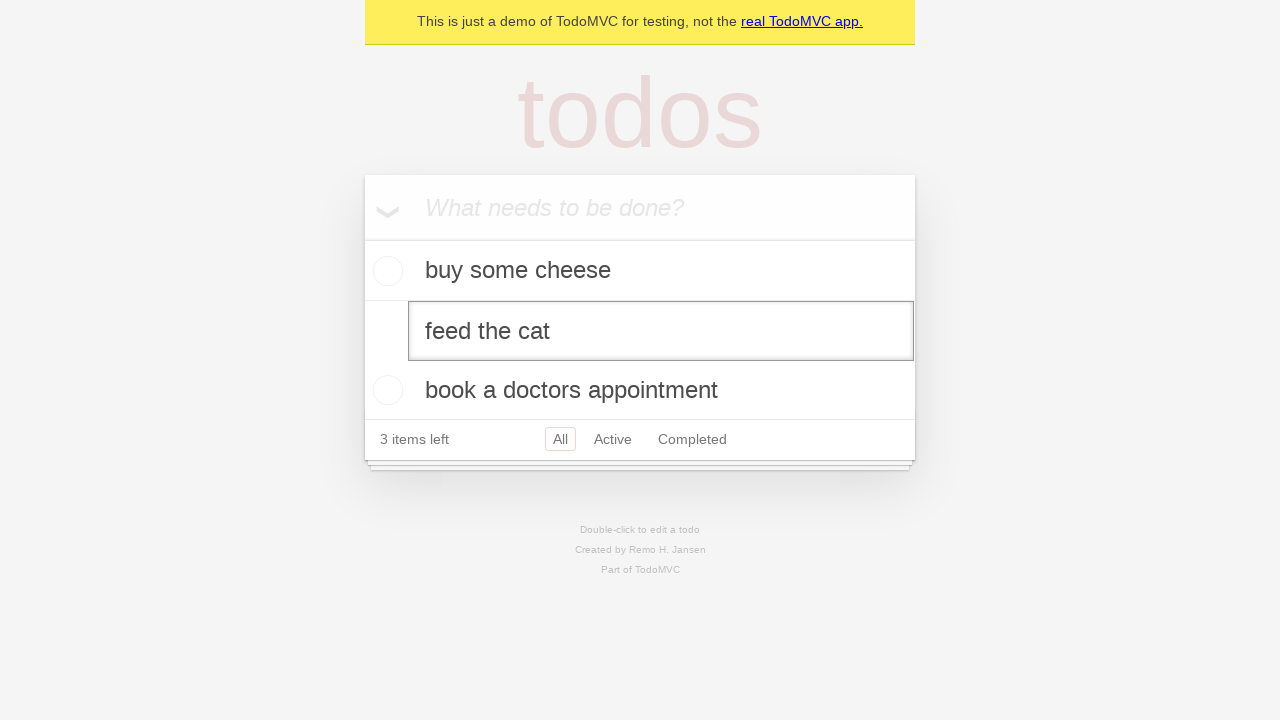

Changed todo text to 'buy some sausages' on internal:testid=[data-testid="todo-item"s] >> nth=1 >> internal:role=textbox[nam
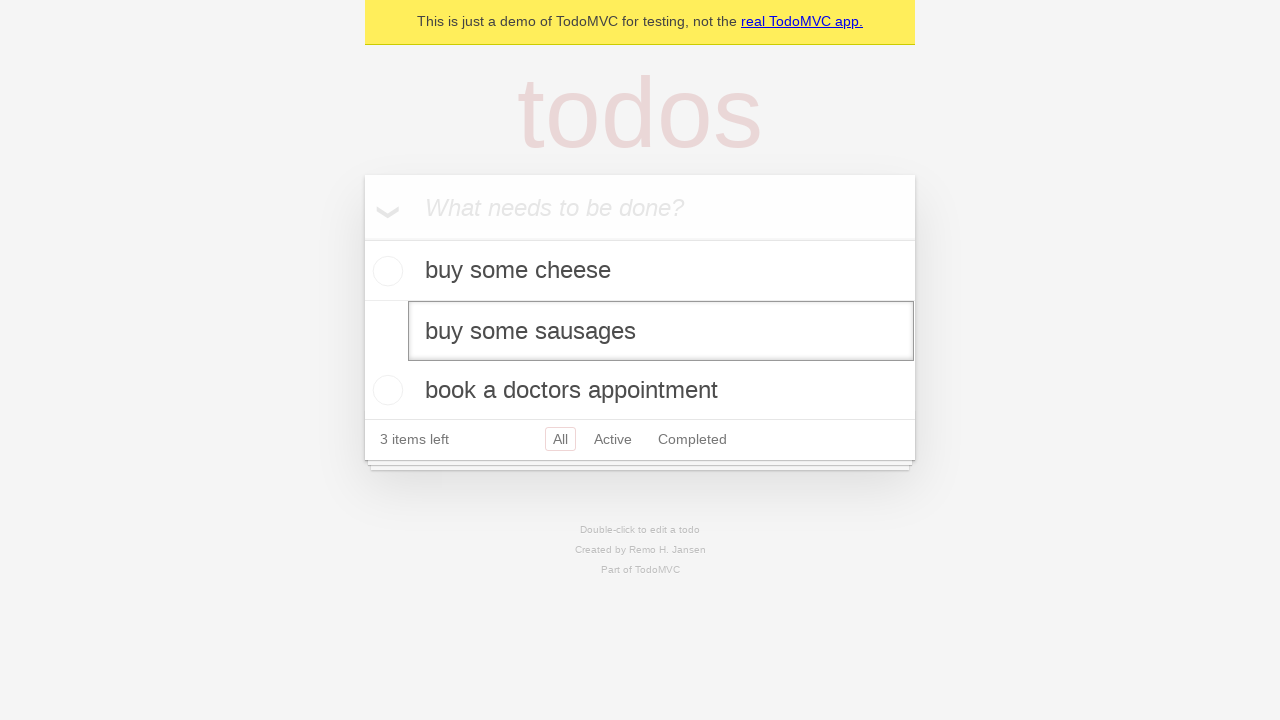

Triggered blur event to save edit changes
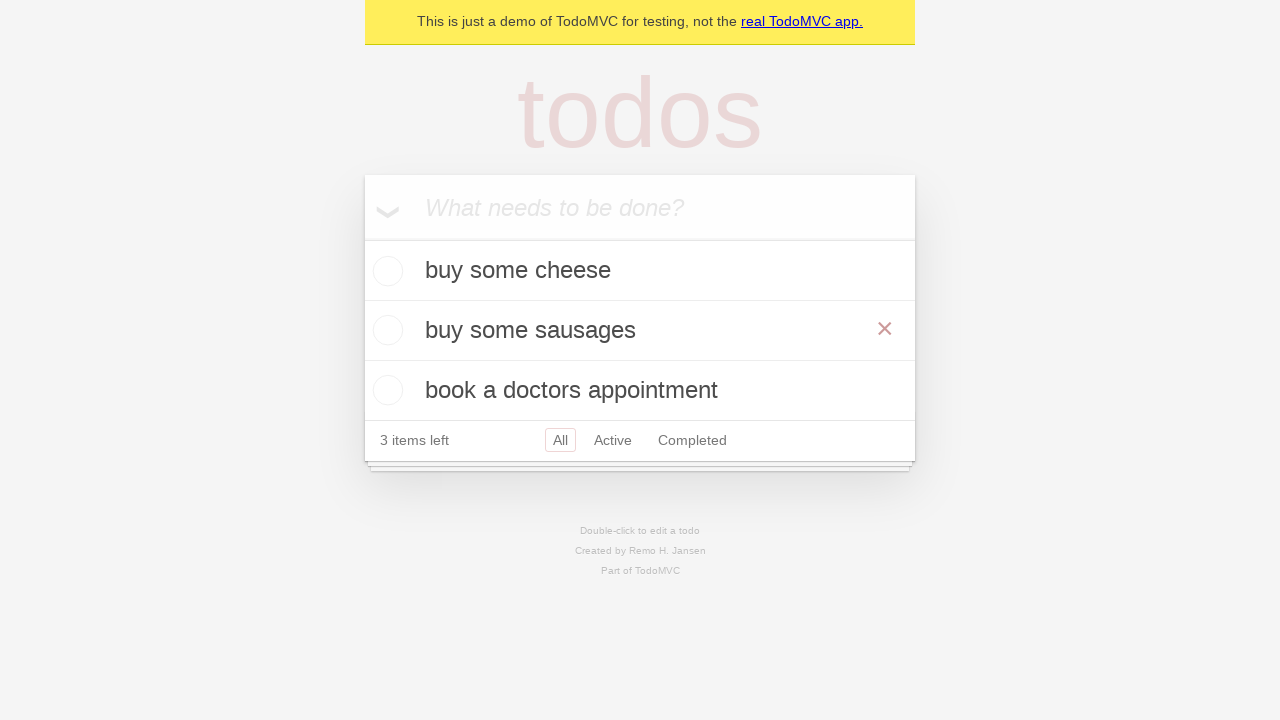

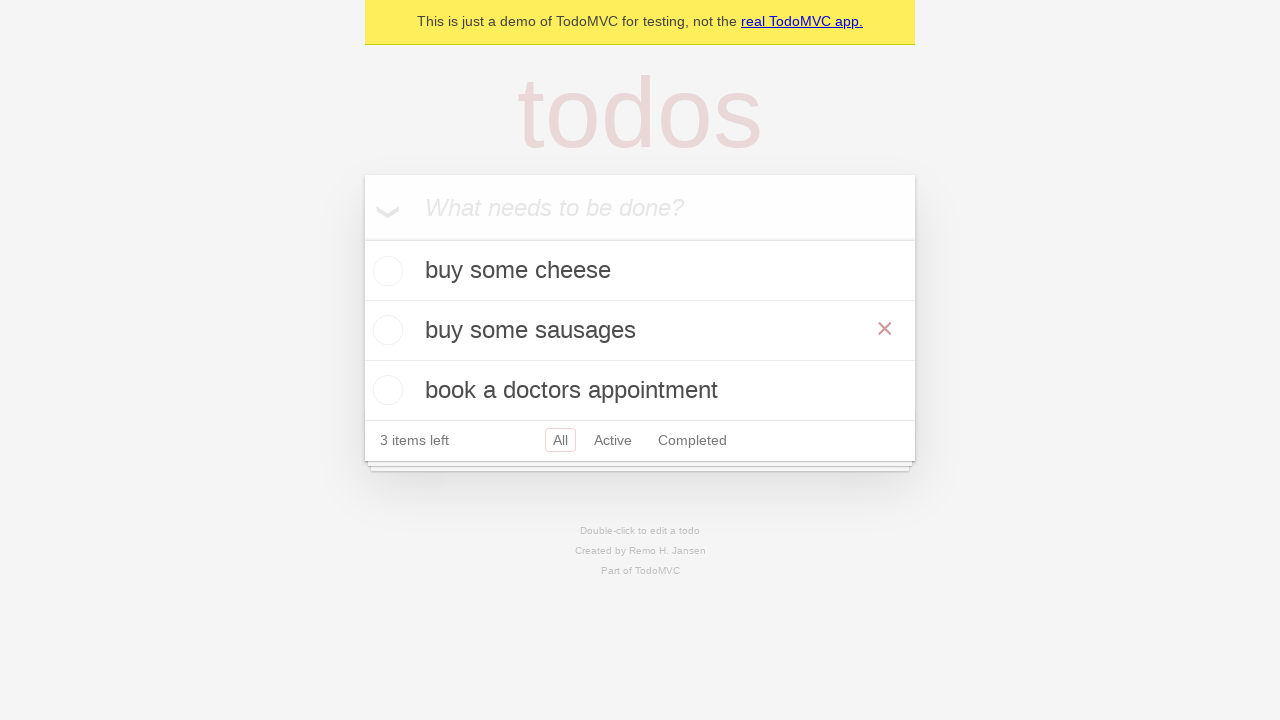